Tests right-click (context menu) functionality by locating an image element on a demo page and performing a context click action on it.

Starting URL: http://deluxe-menu.com/popup-mode-sample.html

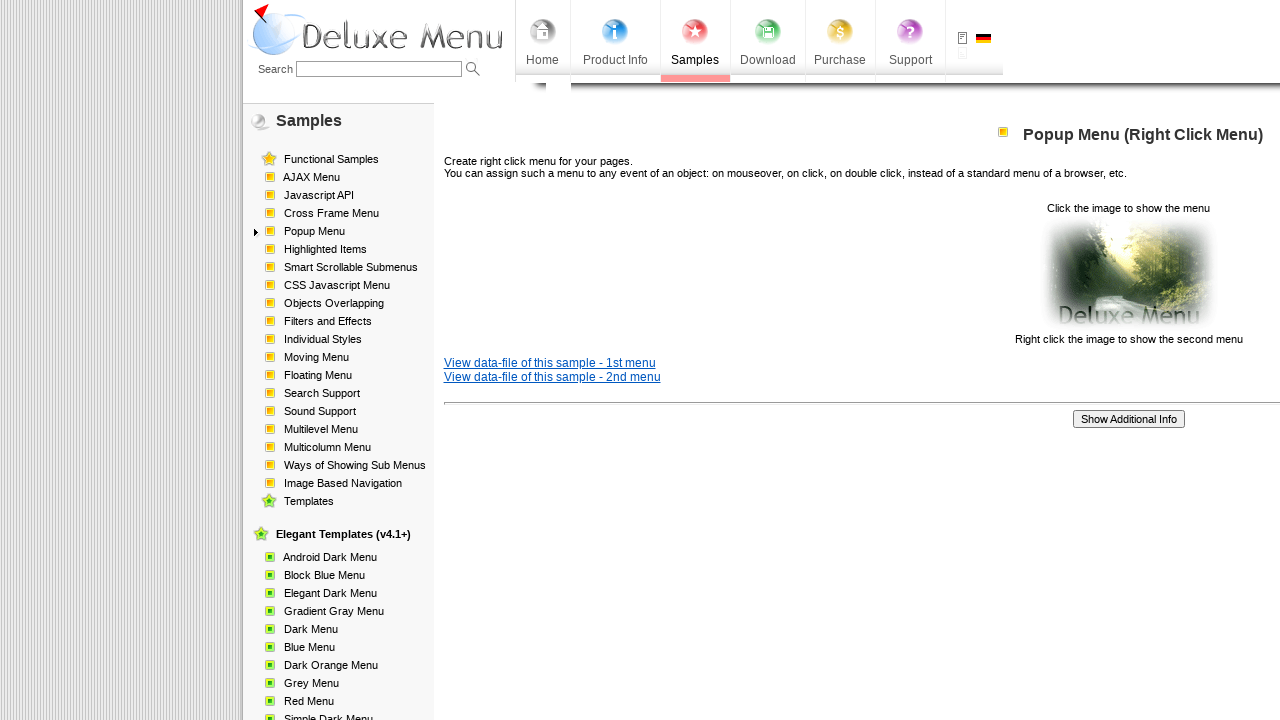

Located image element on the page
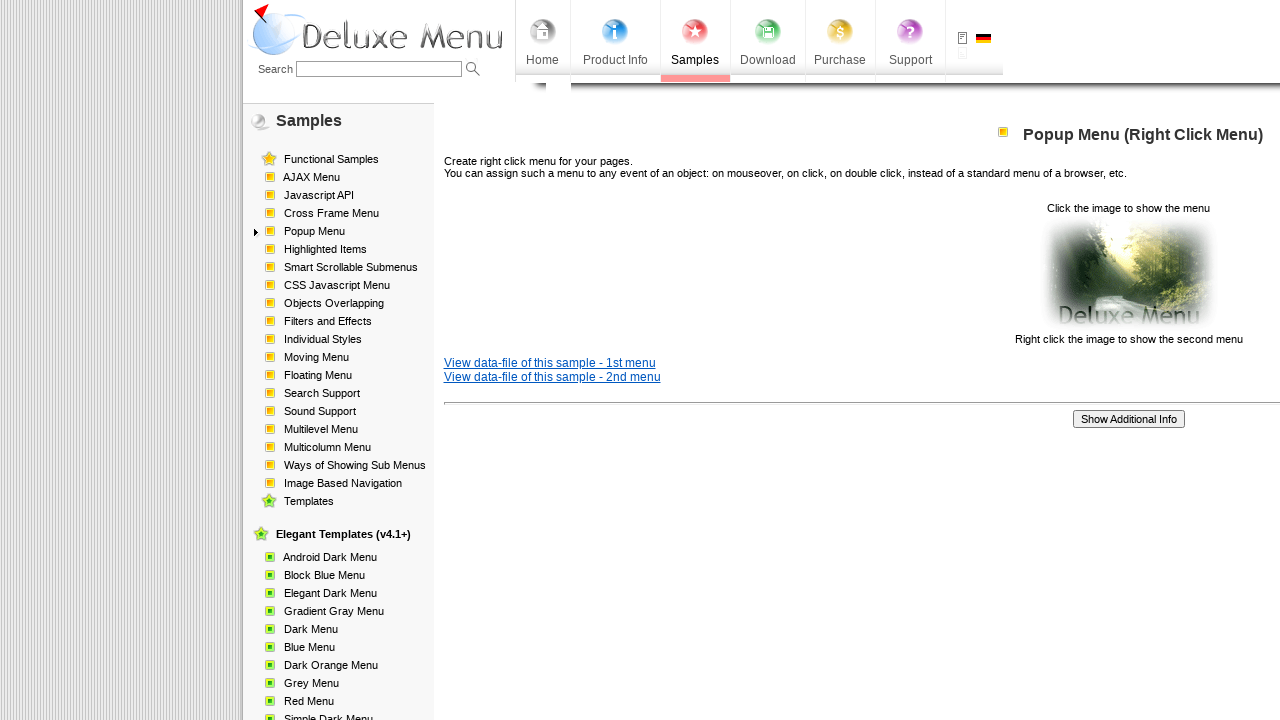

Image element became visible
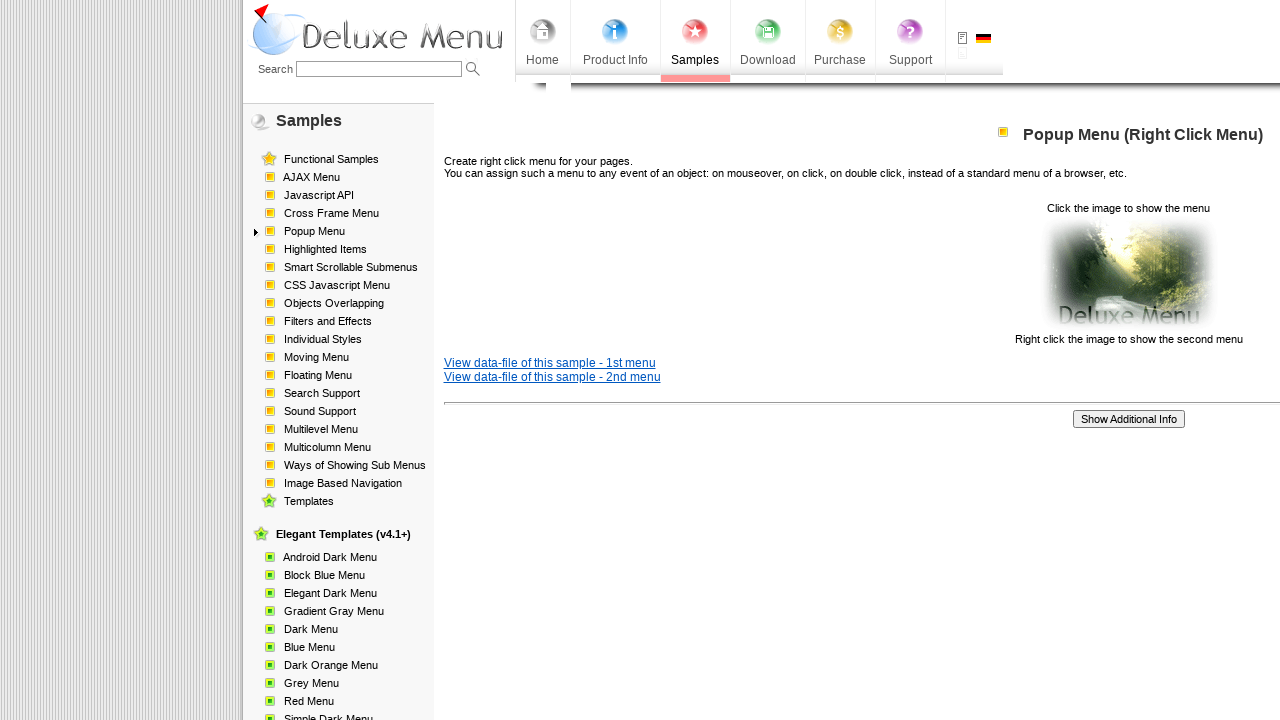

Right-clicked (context clicked) on the image element at (1128, 274) on xpath=//html/body/div/table/tbody/tr/td[2]/div[2]/table[1]/tbody/tr/td[3]/p[2]/i
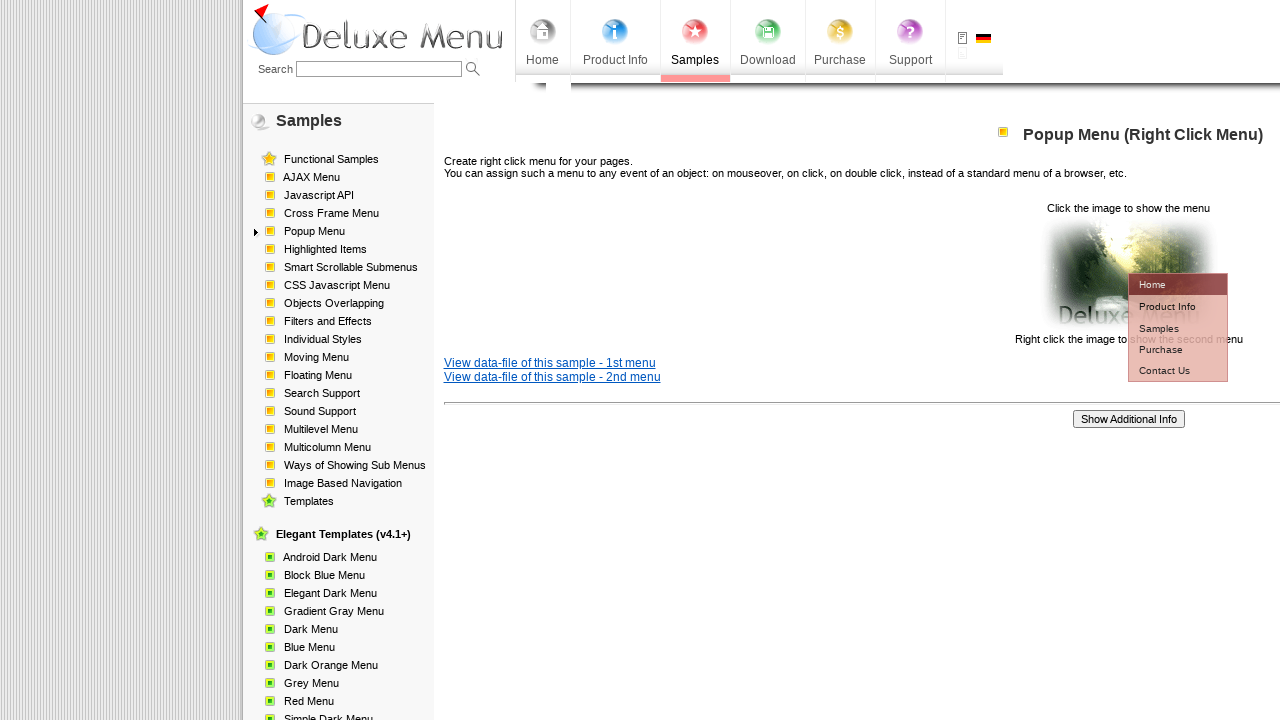

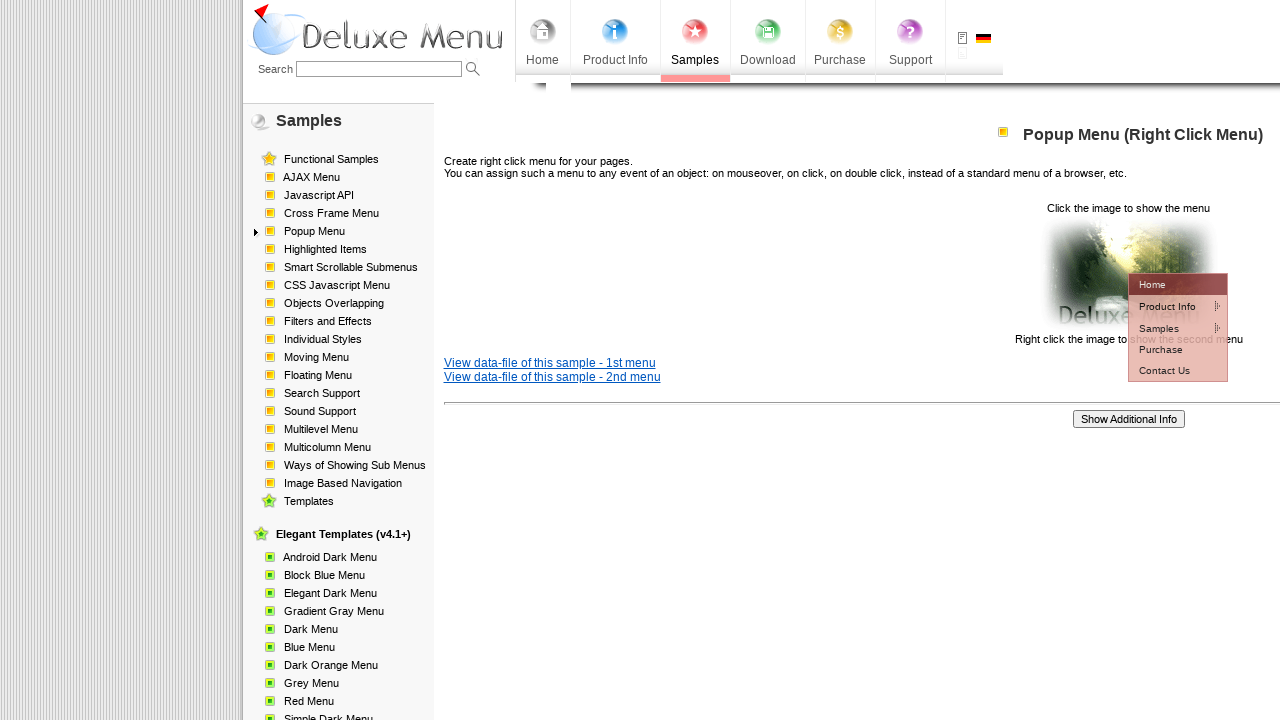